Tests scrolling functionality by navigating to a text box demo page and scrolling down to bring the submit button into view using JavaScript scroll into view.

Starting URL: https://demoqa.com/text-box/

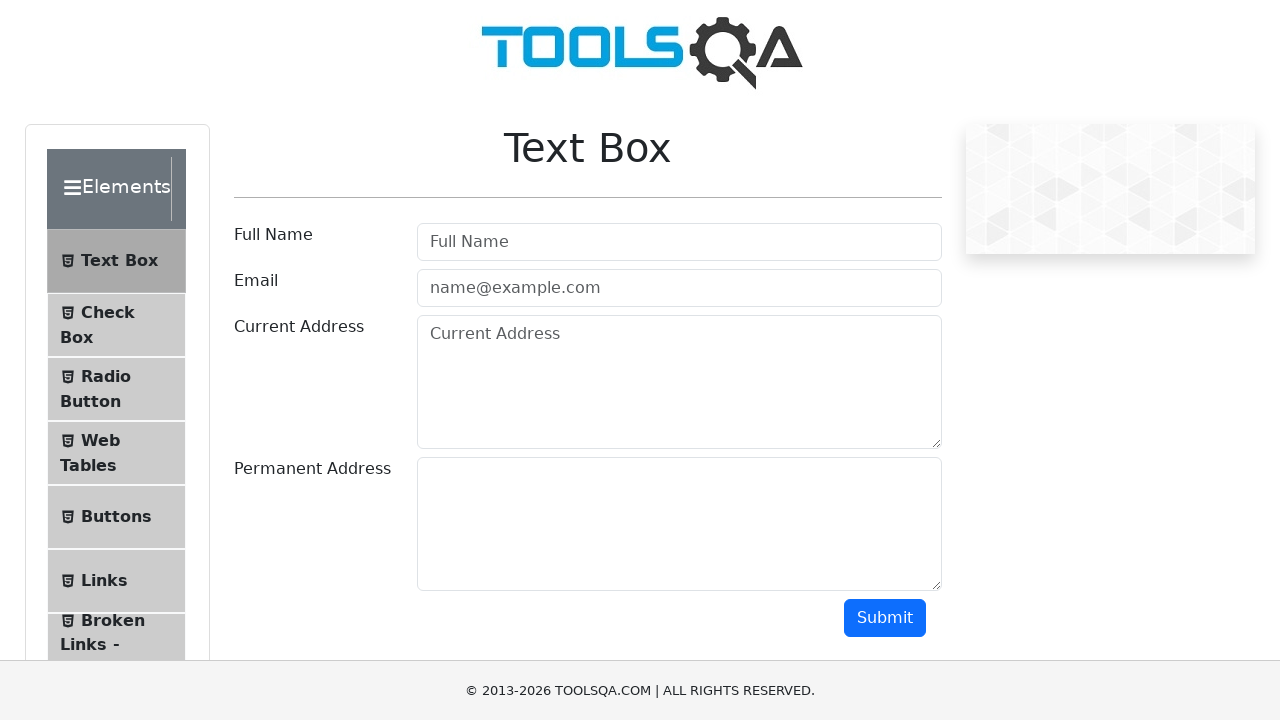

Navigated to text box demo page
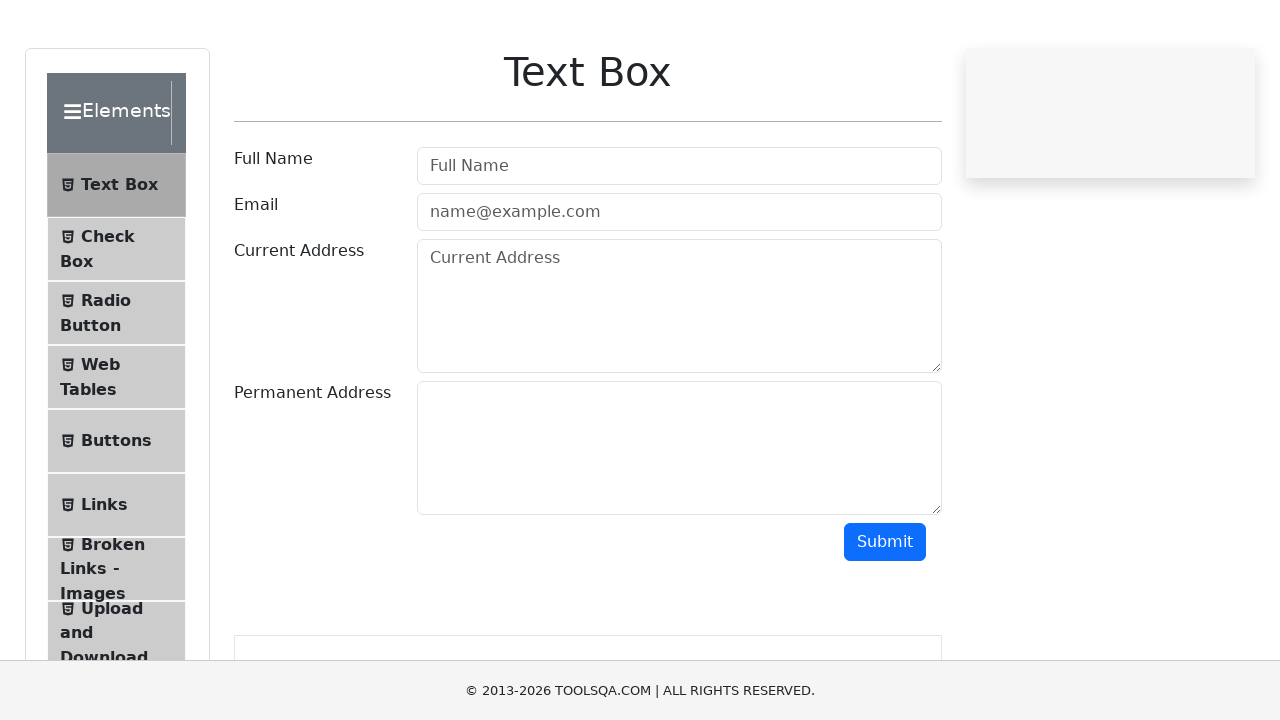

Located submit button element
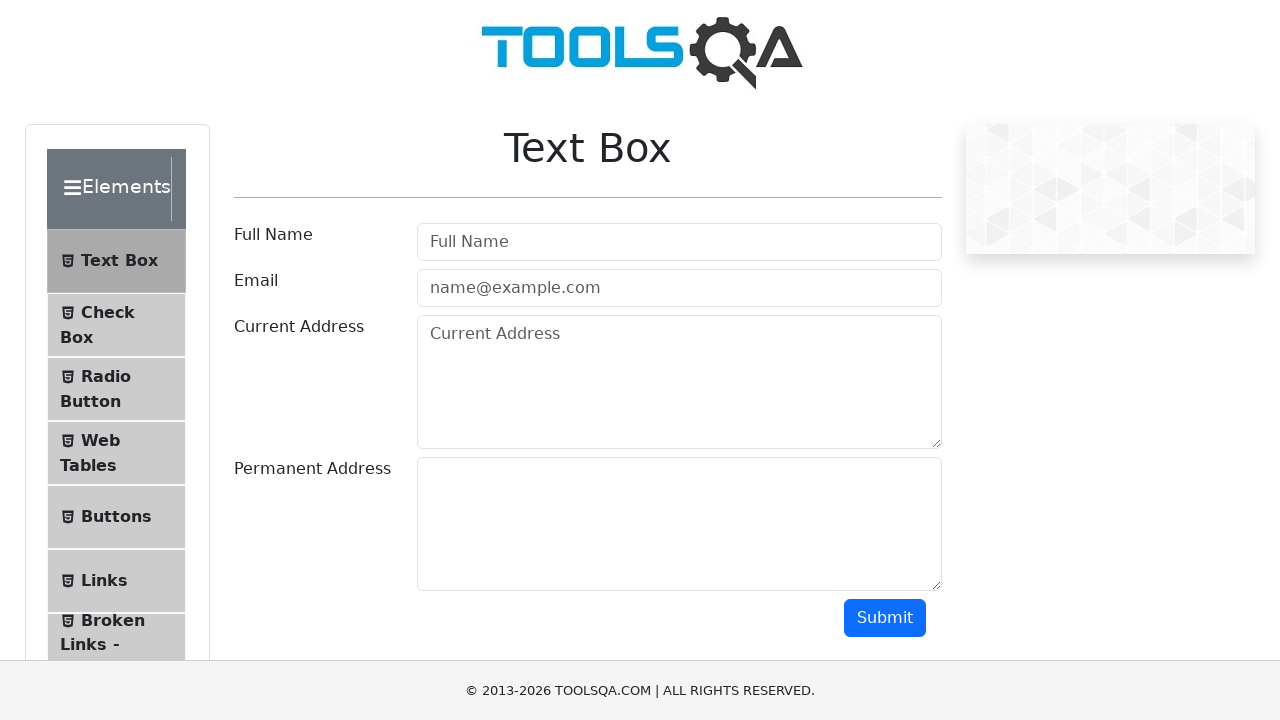

Scrolled submit button into view using JavaScript
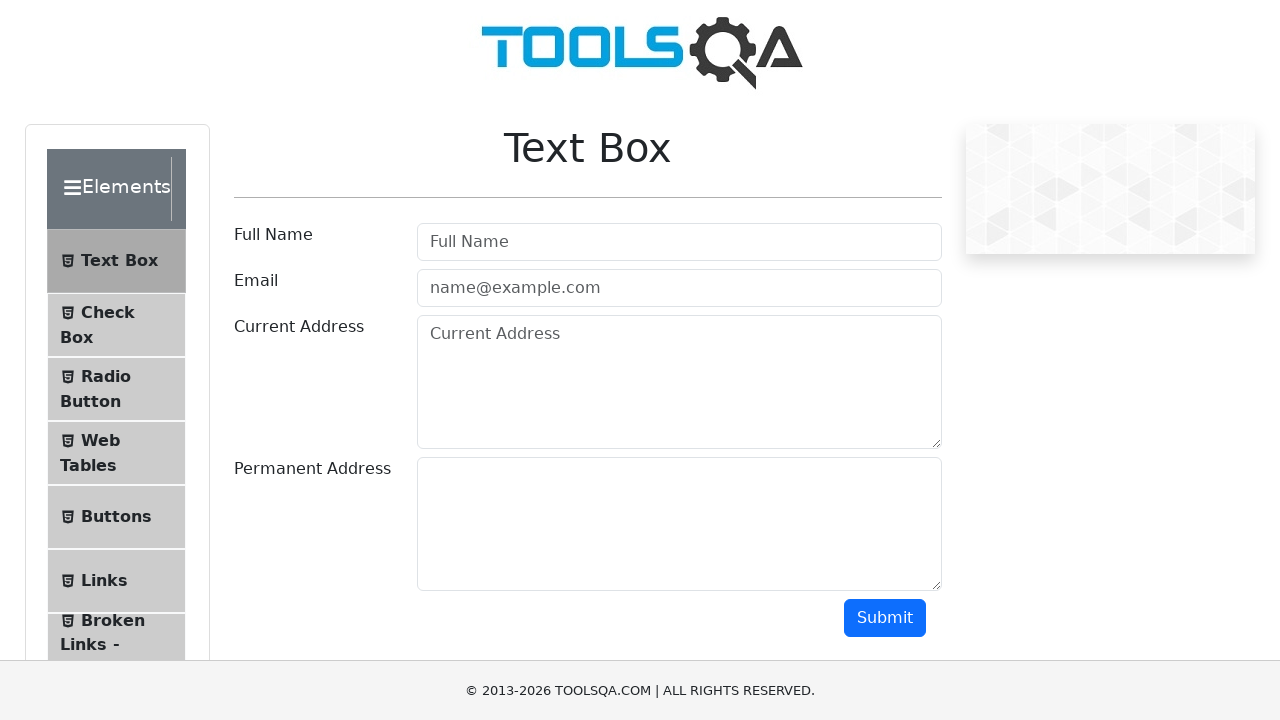

Waited 500ms for scroll animation to complete
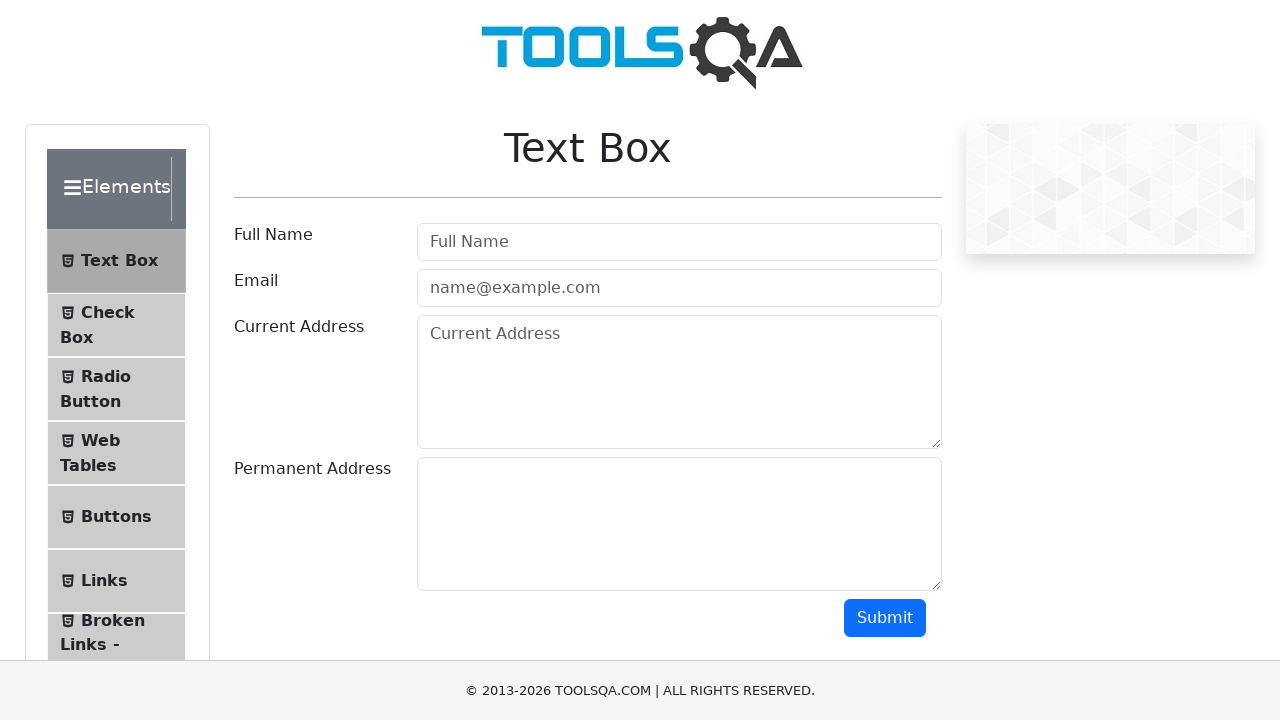

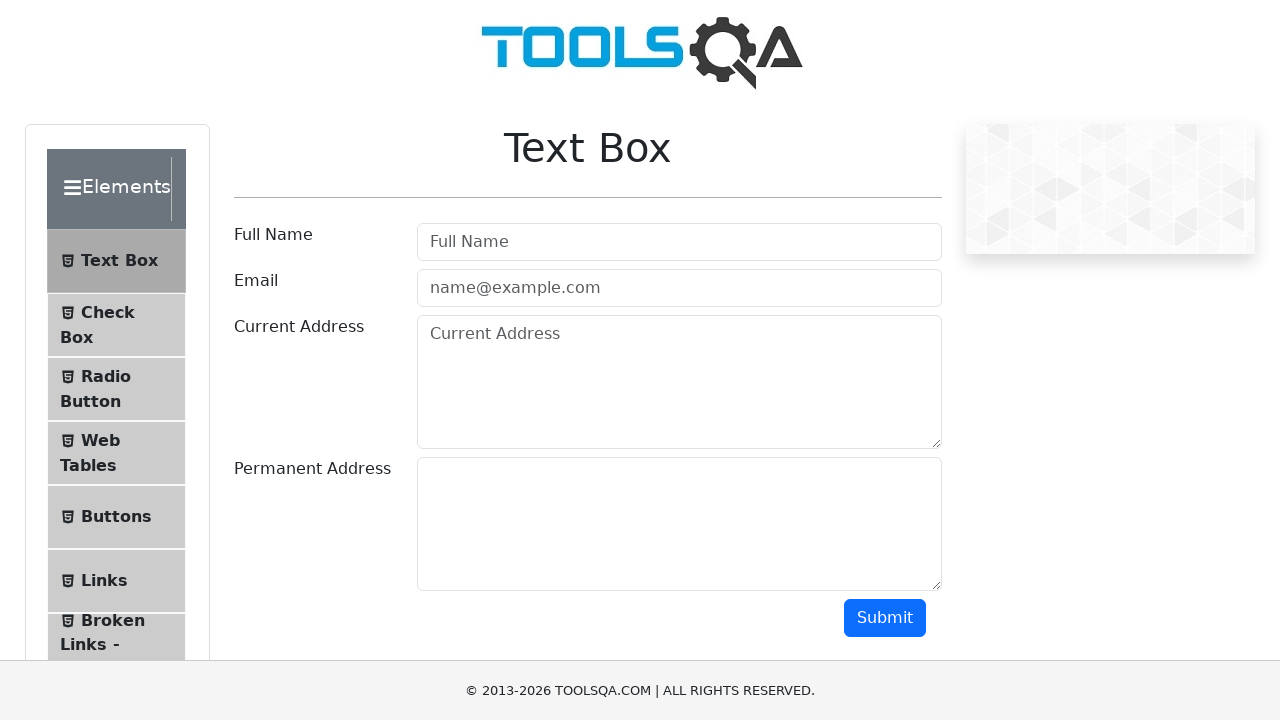